Navigates to a GitHub user profile page and waits for the profile content to load.

Starting URL: http://www.github.com/ankitjosh78

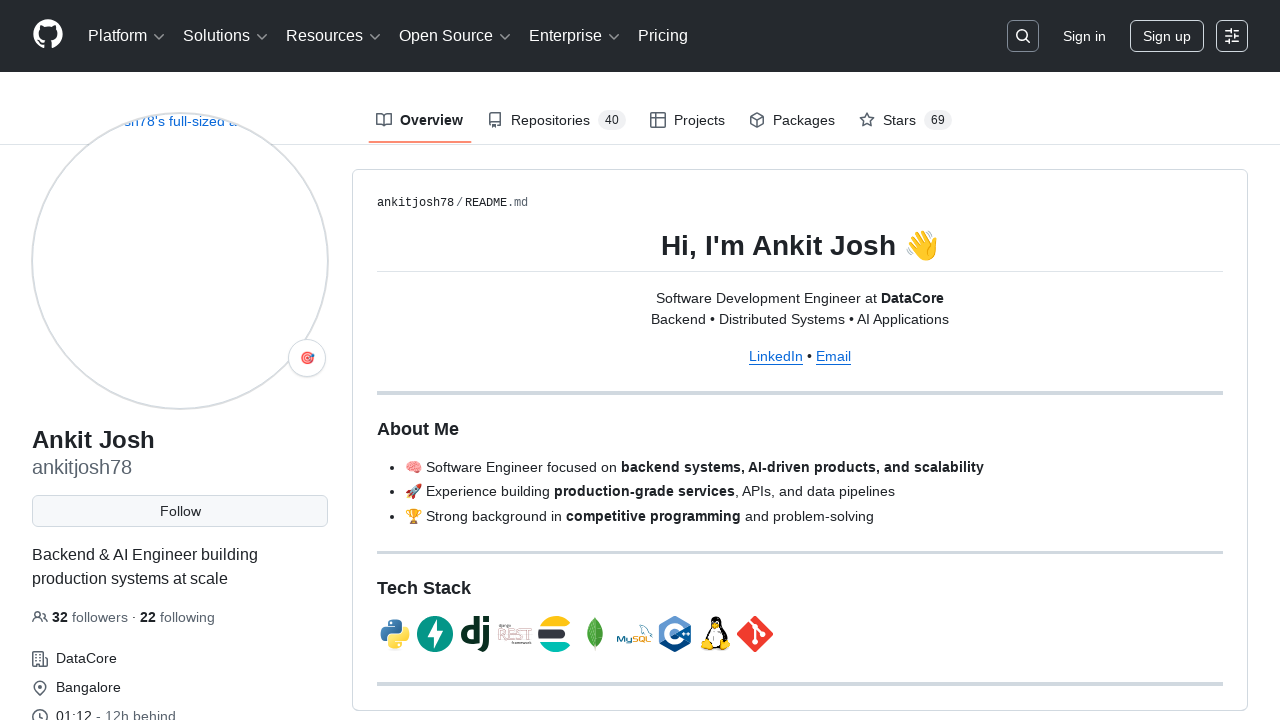

Navigated to GitHub user profile page for ankitjosh78
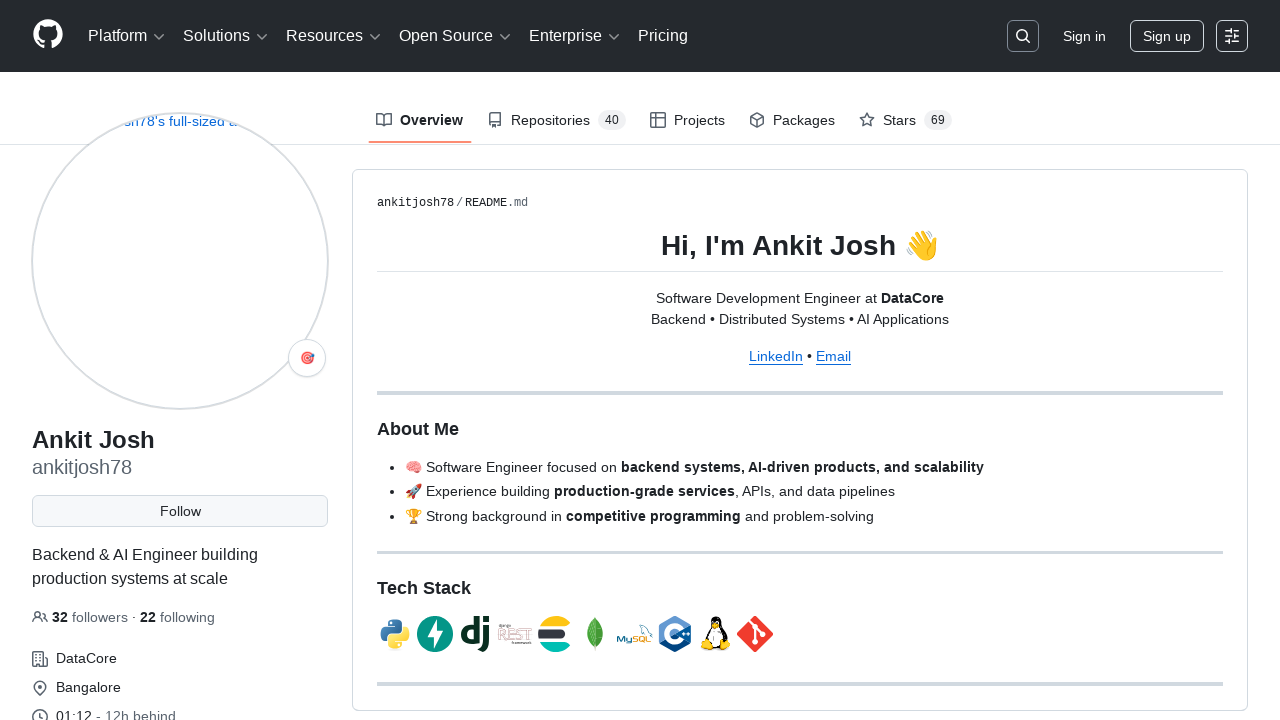

Profile content loaded - Person schema element detected
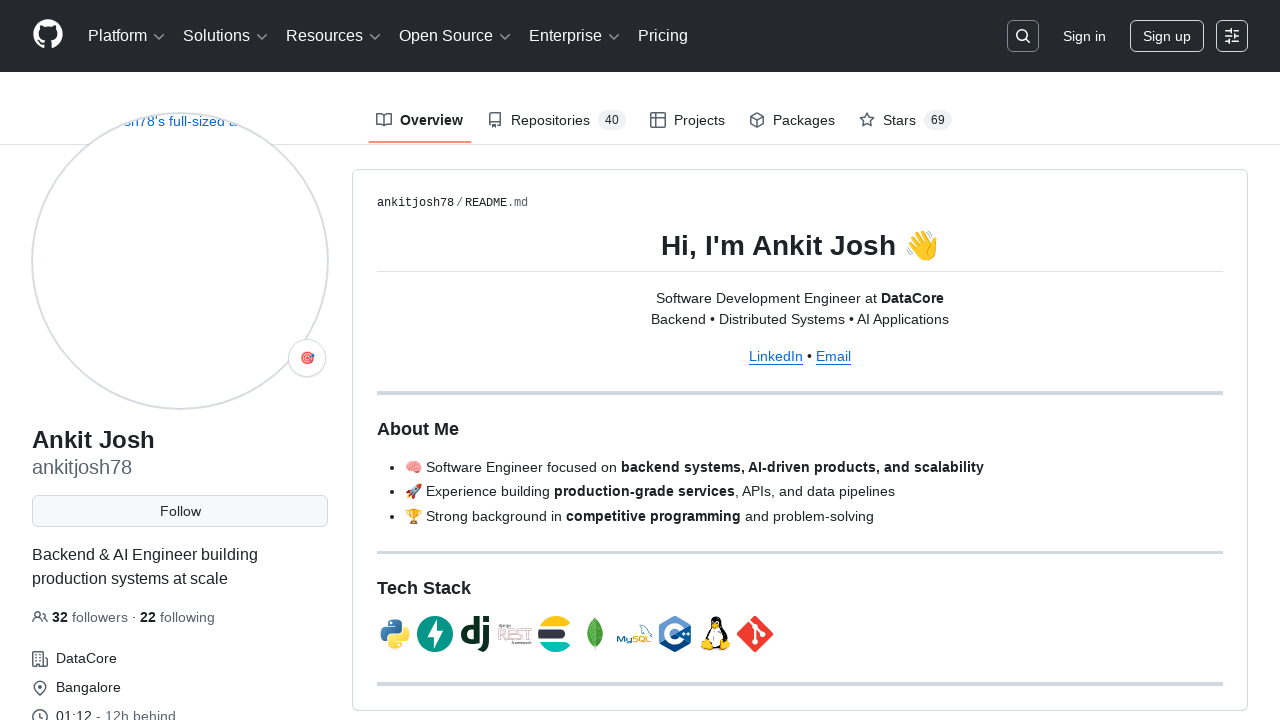

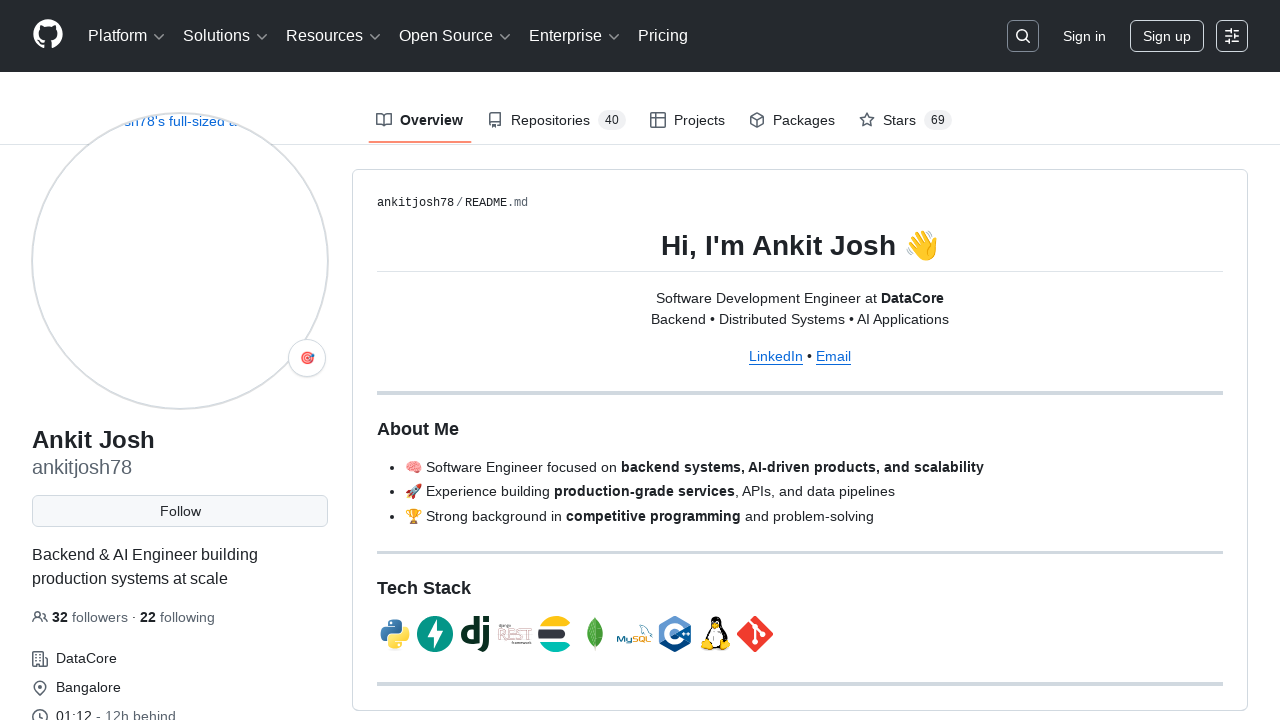